Tests JavaScript prompt functionality by switching to iframe, triggering a prompt dialog, entering text, and accepting it

Starting URL: https://www.w3schools.com/jsref/tryit.asp?filename=tryjsref_prompt

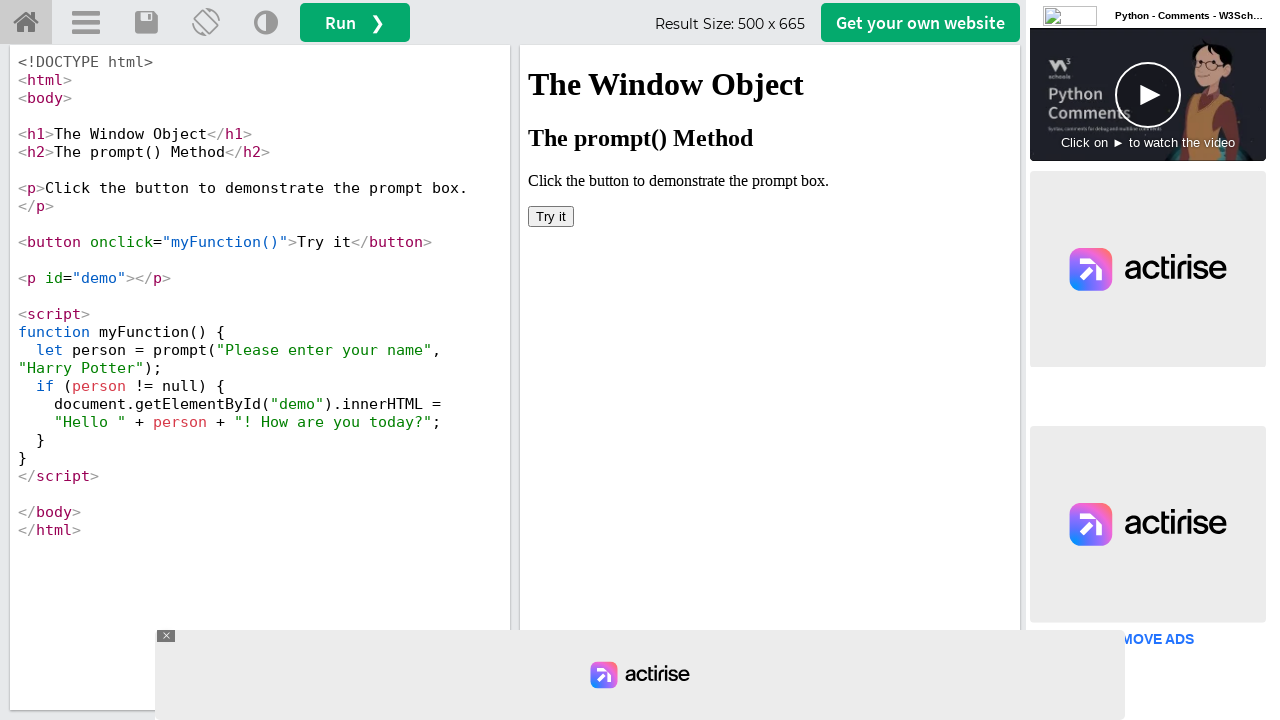

Located iframe with id 'iframeResult'
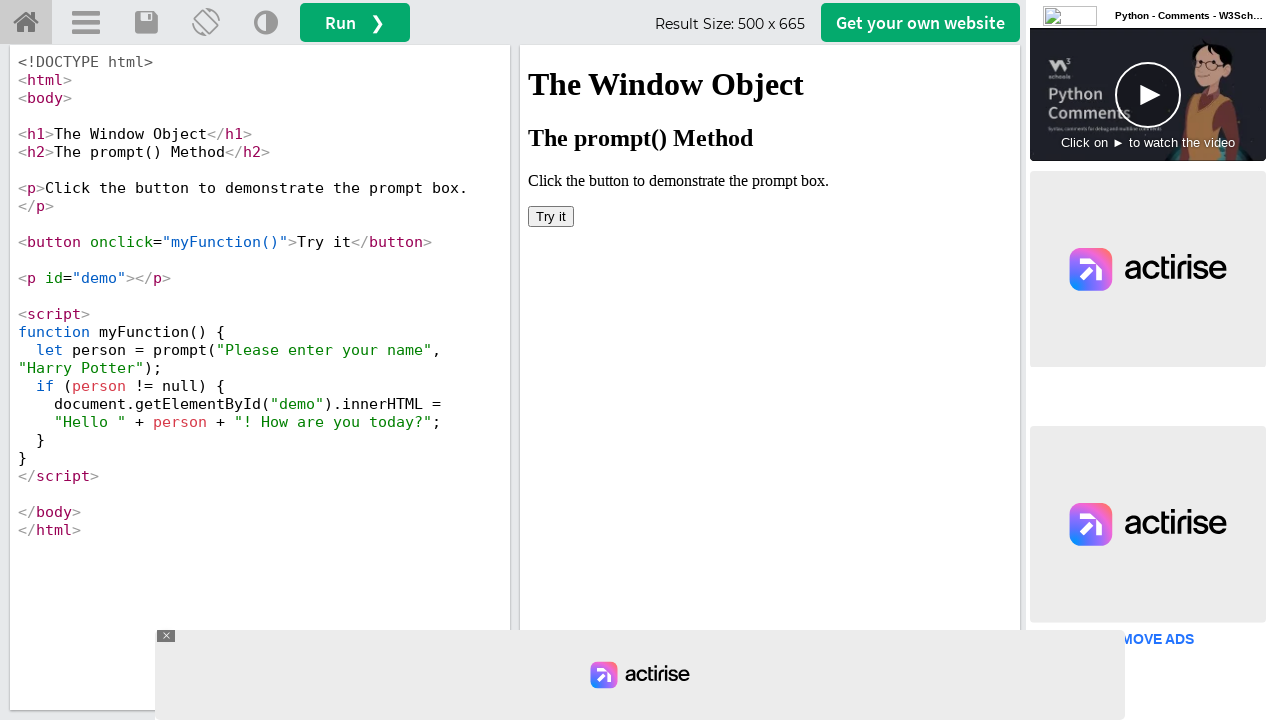

Clicked button to trigger prompt dialog at (551, 216) on #iframeResult >> internal:control=enter-frame >> xpath=/html/body/button
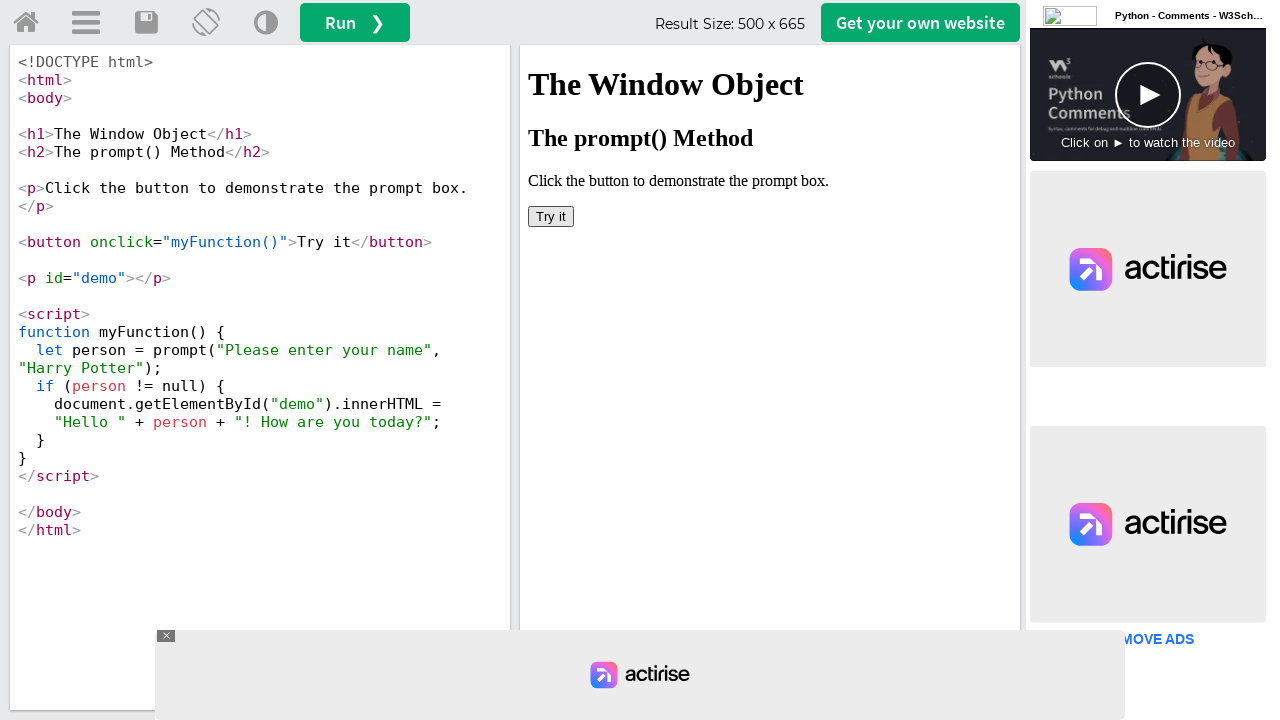

Set up dialog handler to accept prompt with text 'babacar'
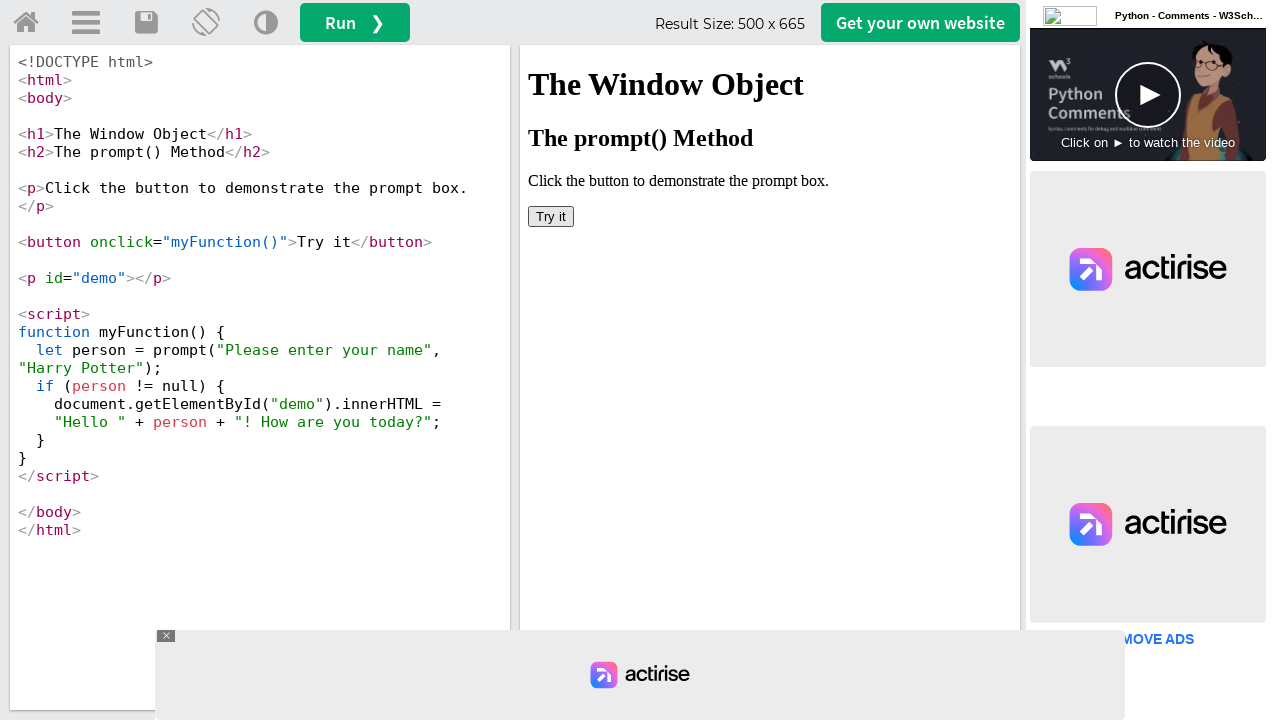

Re-clicked button to trigger prompt dialog with handler active at (551, 216) on #iframeResult >> internal:control=enter-frame >> xpath=/html/body/button
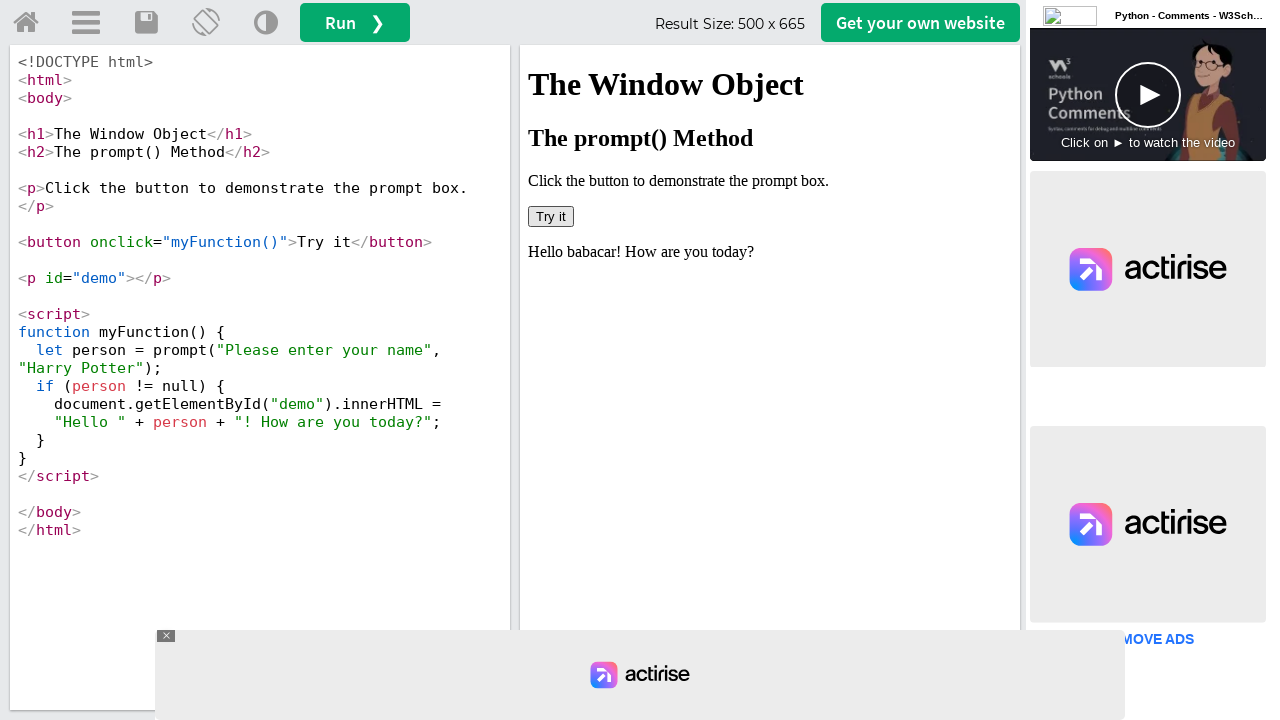

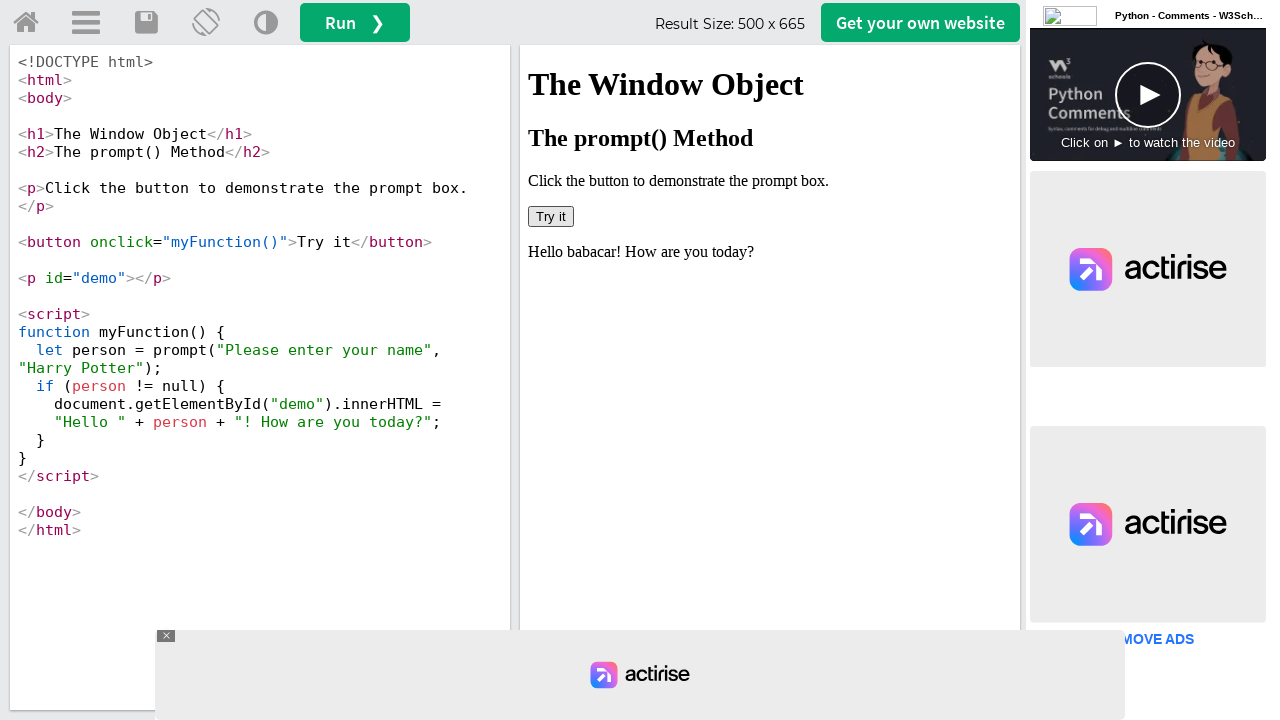